Tests tooltip functionality by hovering over an element and verifying the status message is displayed

Starting URL: https://www.selenium.dev/selenium/web/mouse_interaction.html

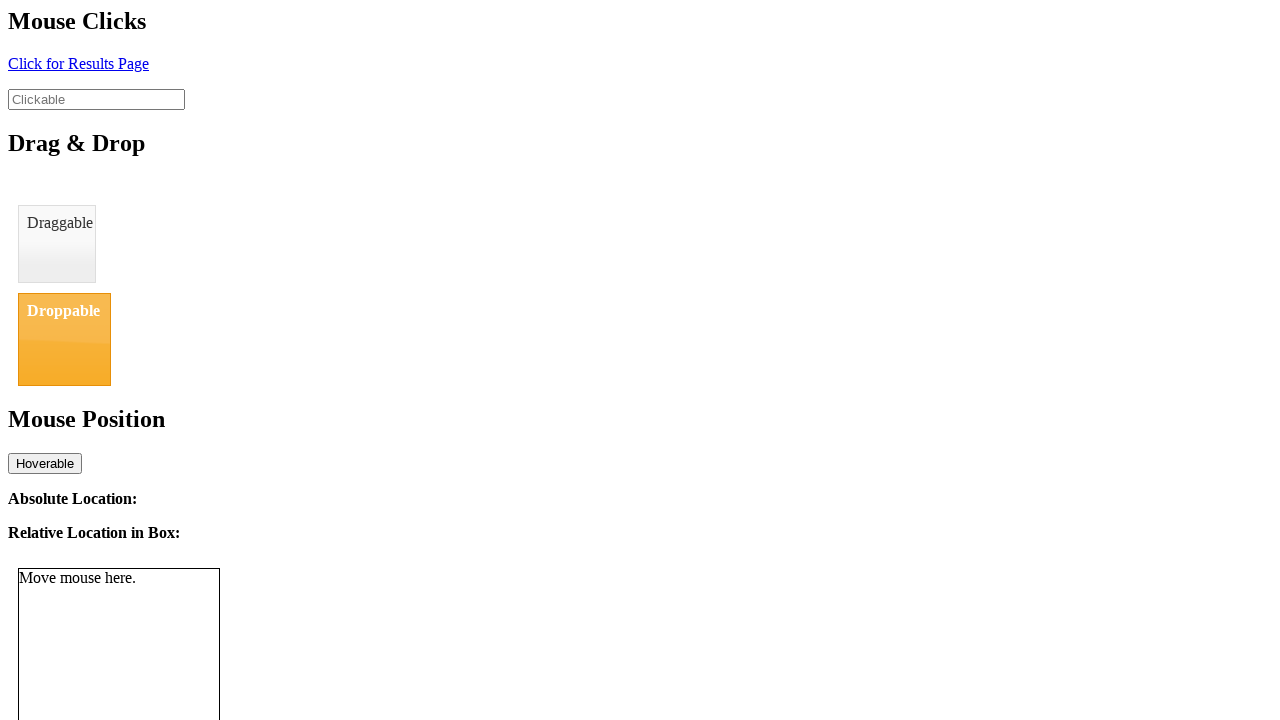

Hovered over element with id 'hover' to trigger tooltip at (45, 463) on #hover
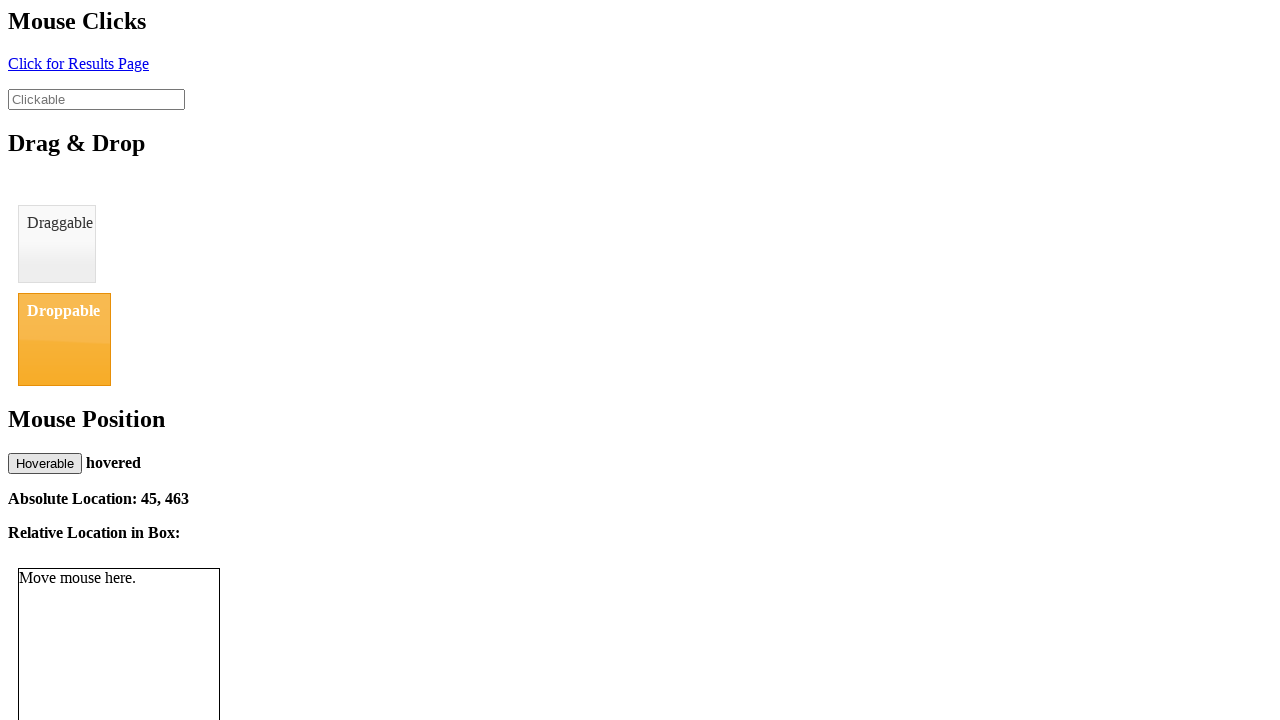

Status message element with id 'move-status' is now visible
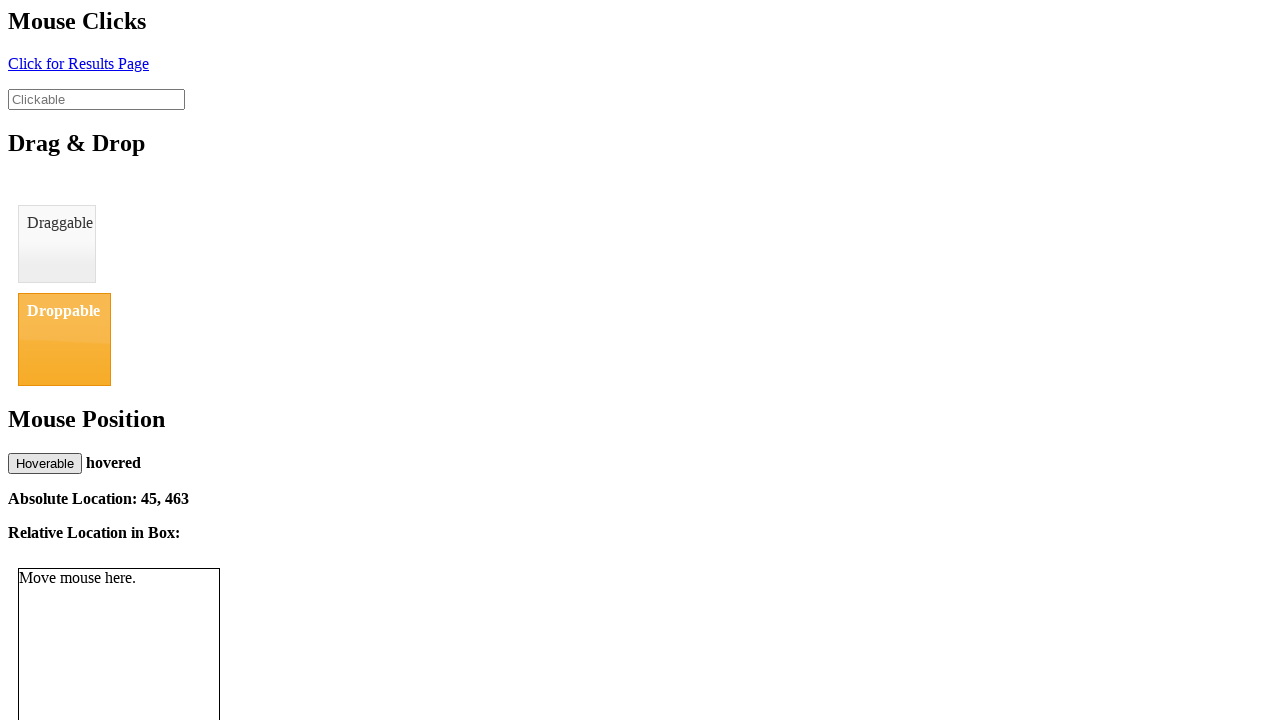

Located the status message element
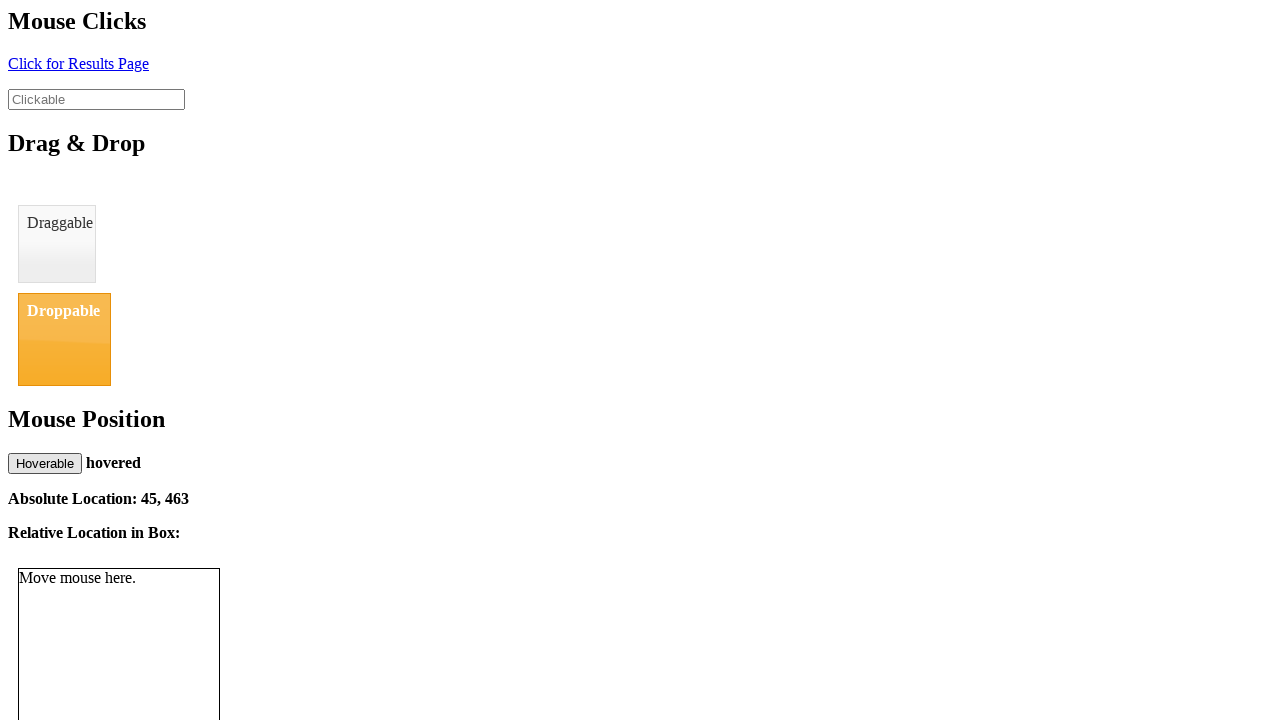

Retrieved status message text: 'hovered'
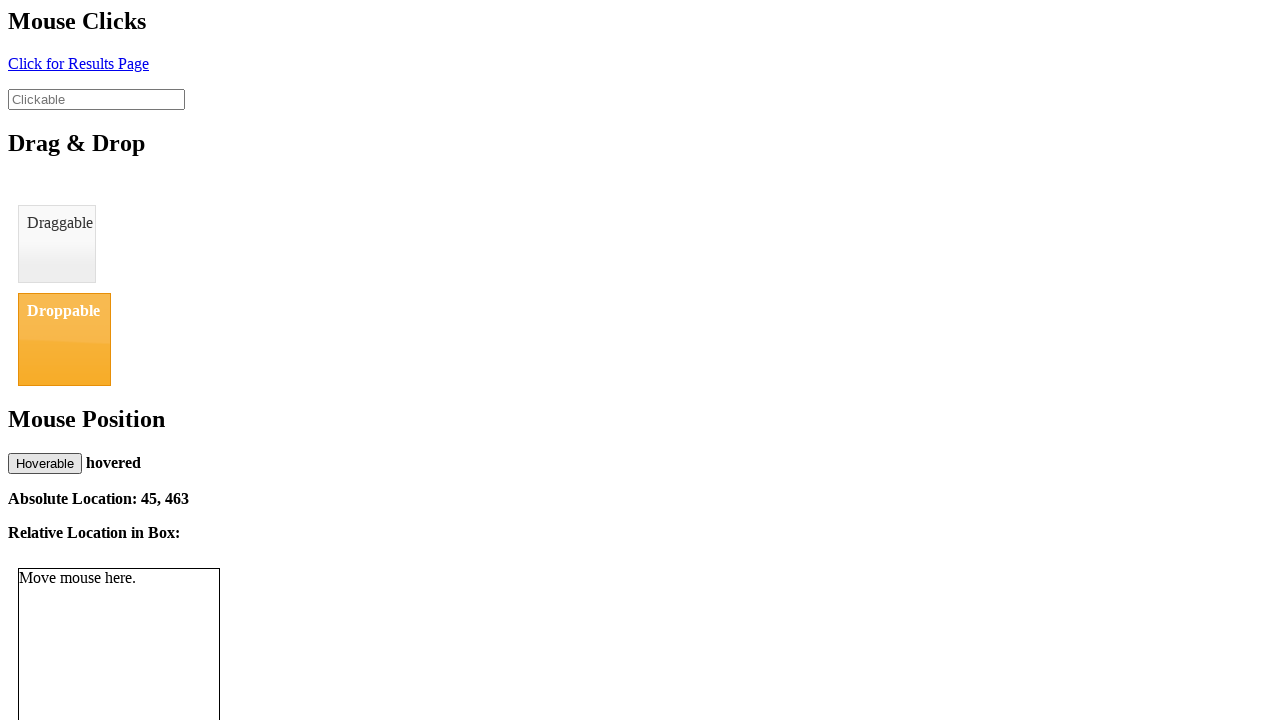

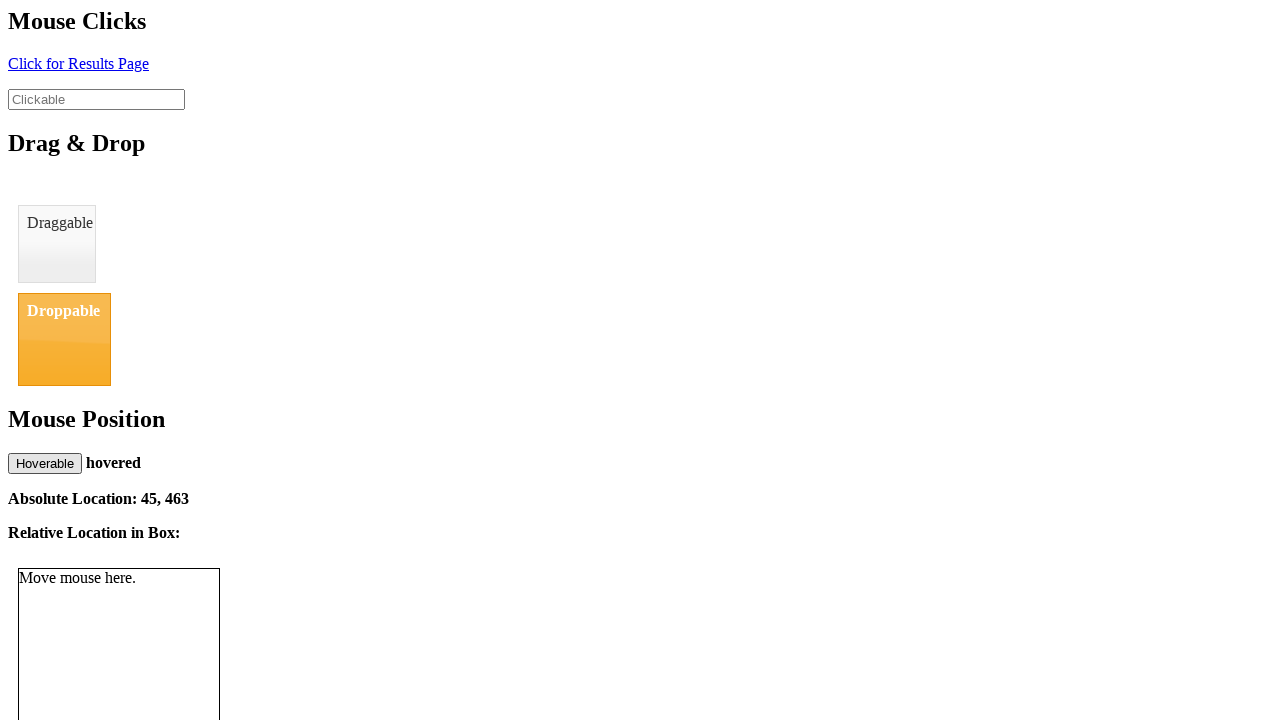